Tests clicking the donate button on python.org homepage

Starting URL: http://www.python.org

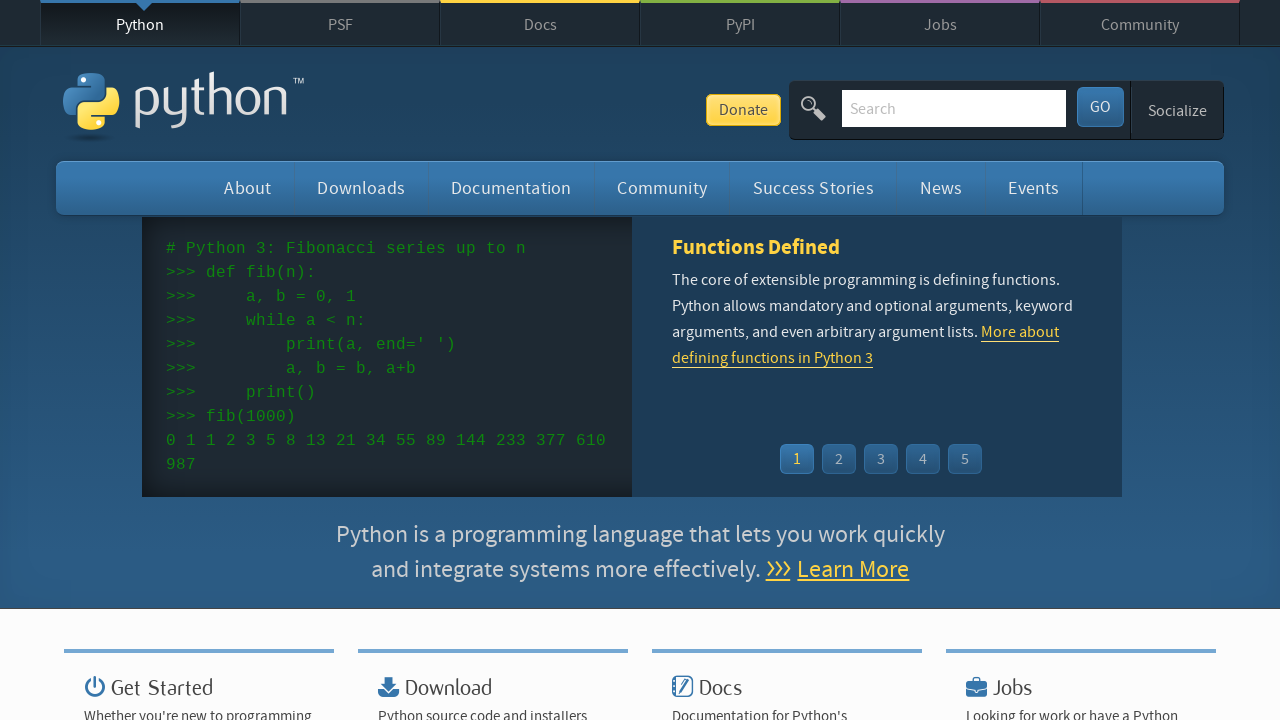

Clicked the donate button on python.org homepage at (743, 110) on a.donate-button, a[href*='donate']
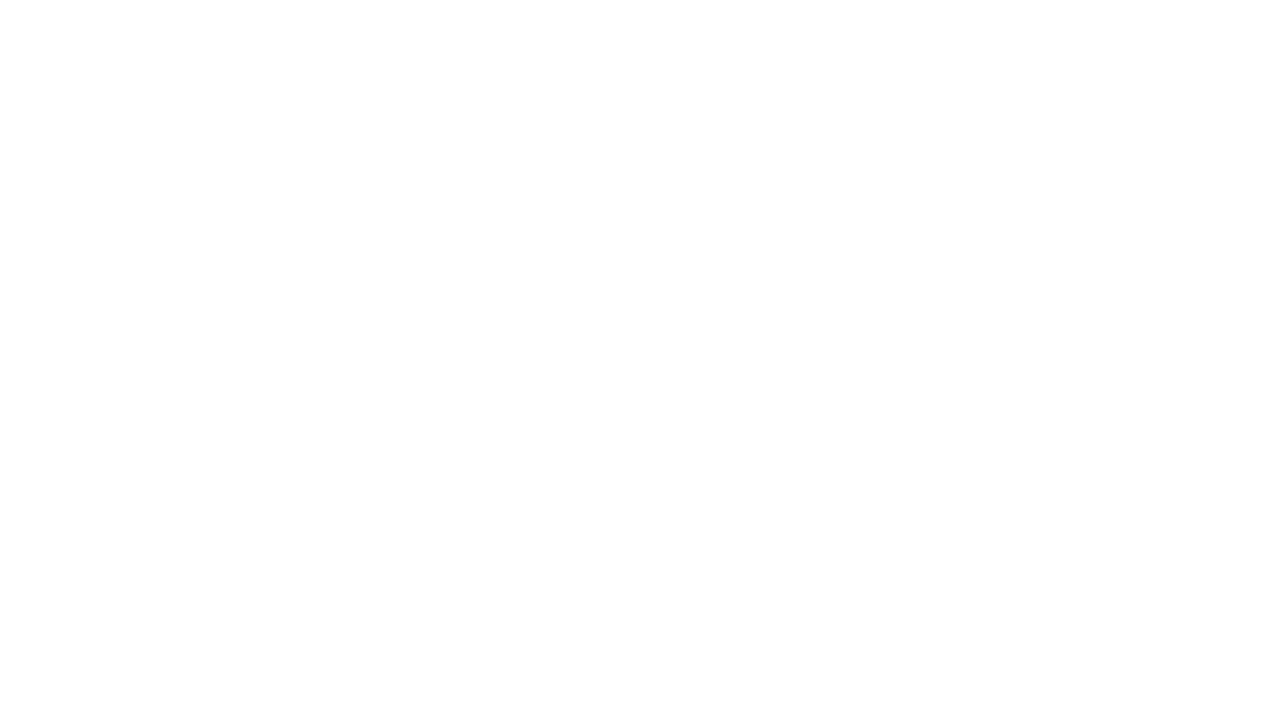

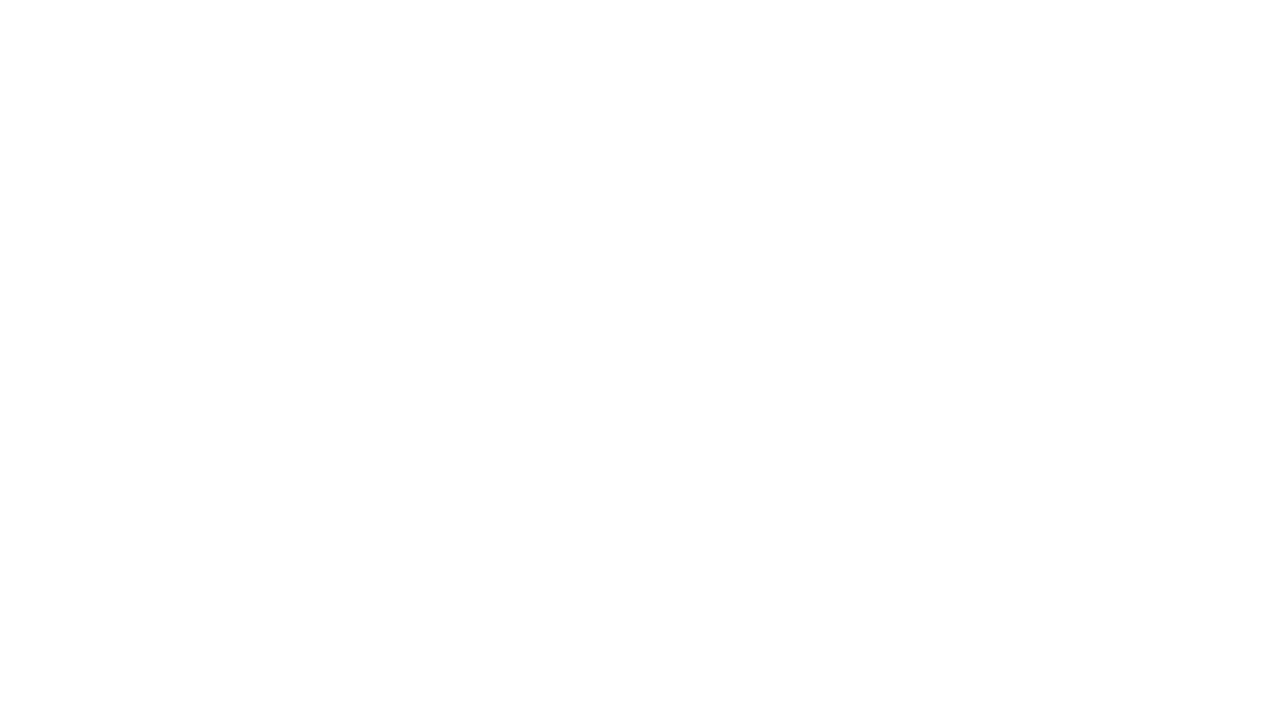